Tests right-click (context click) functionality on a button element using mouse actions

Starting URL: https://demoqa.com/buttons

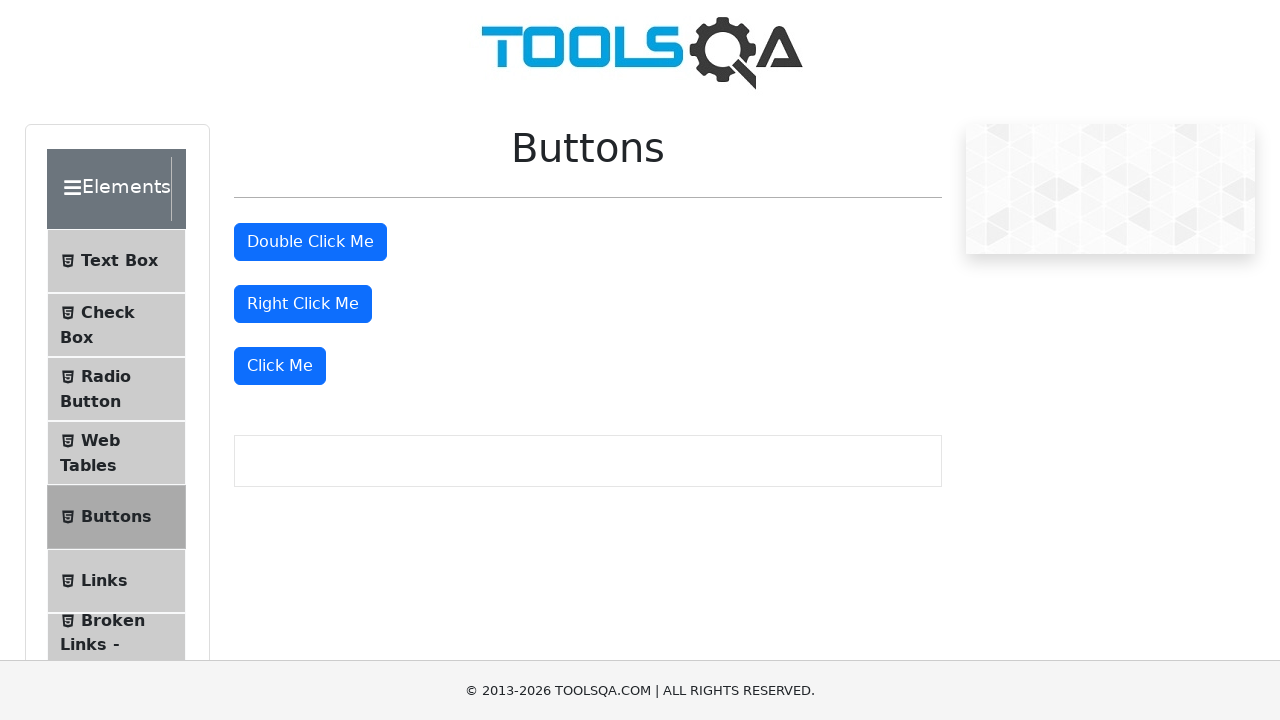

Right-clicked on the right click button element at (303, 304) on #rightClickBtn
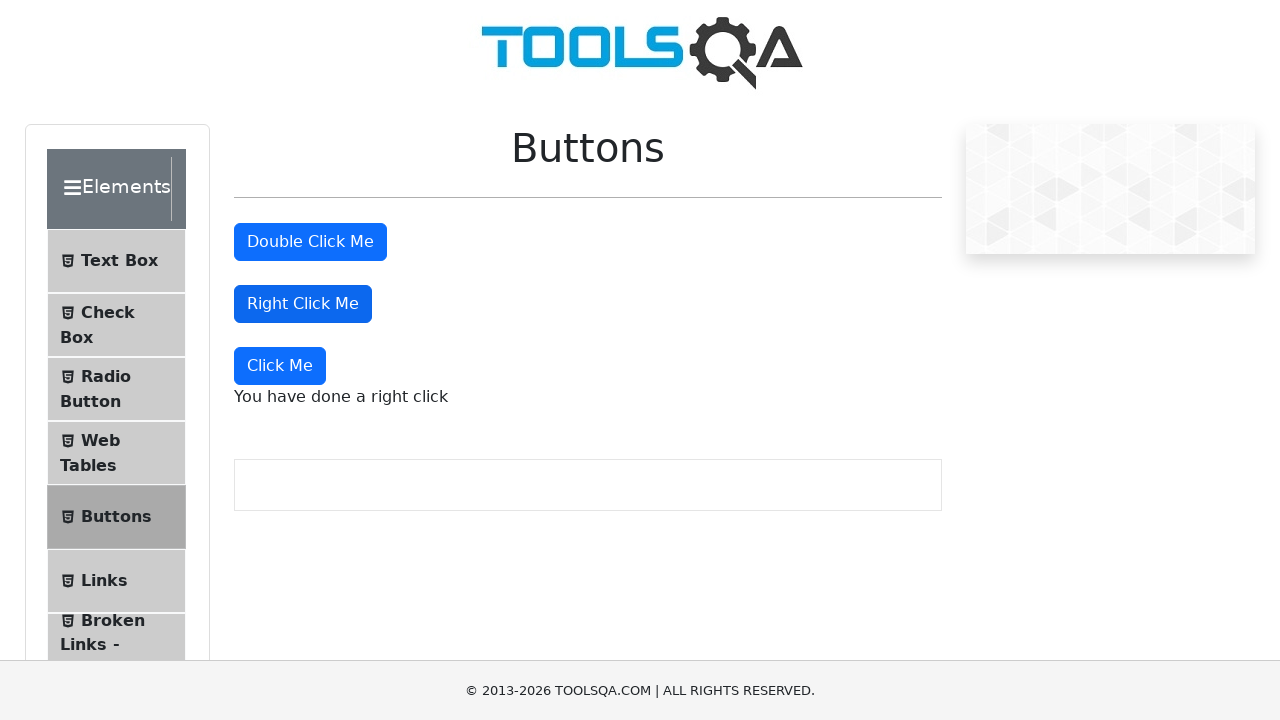

Right-click context menu message appeared
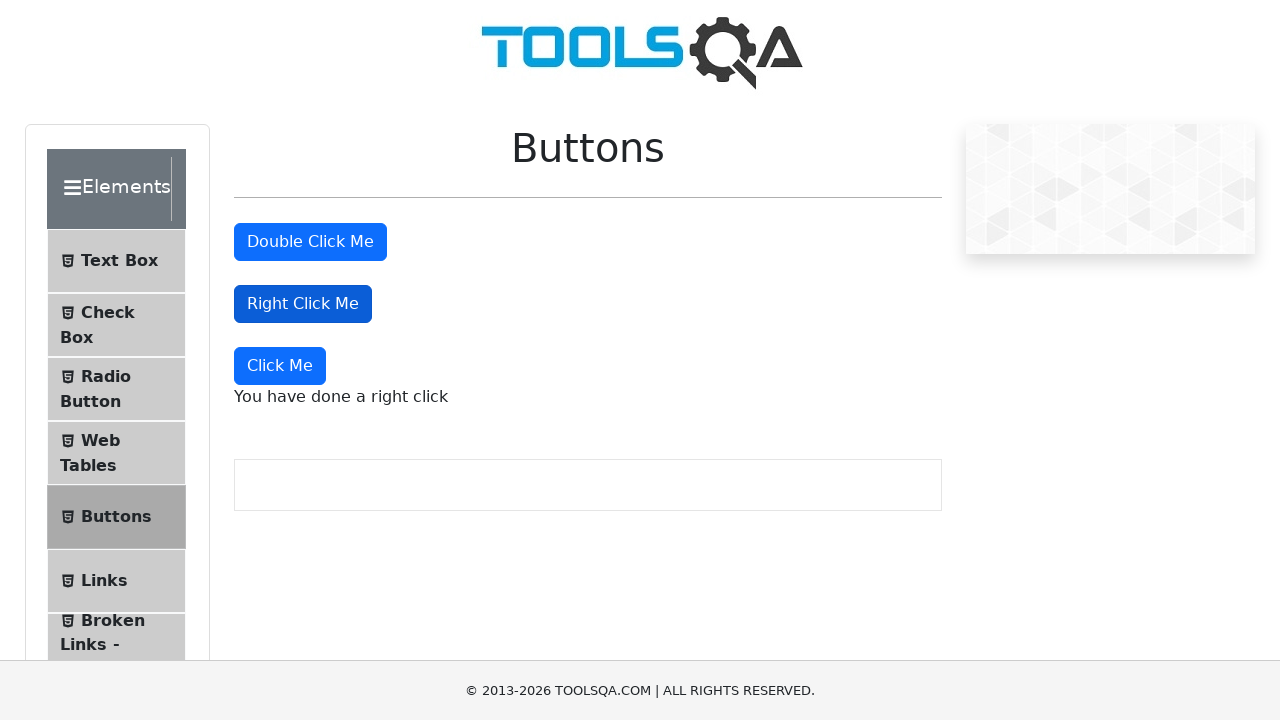

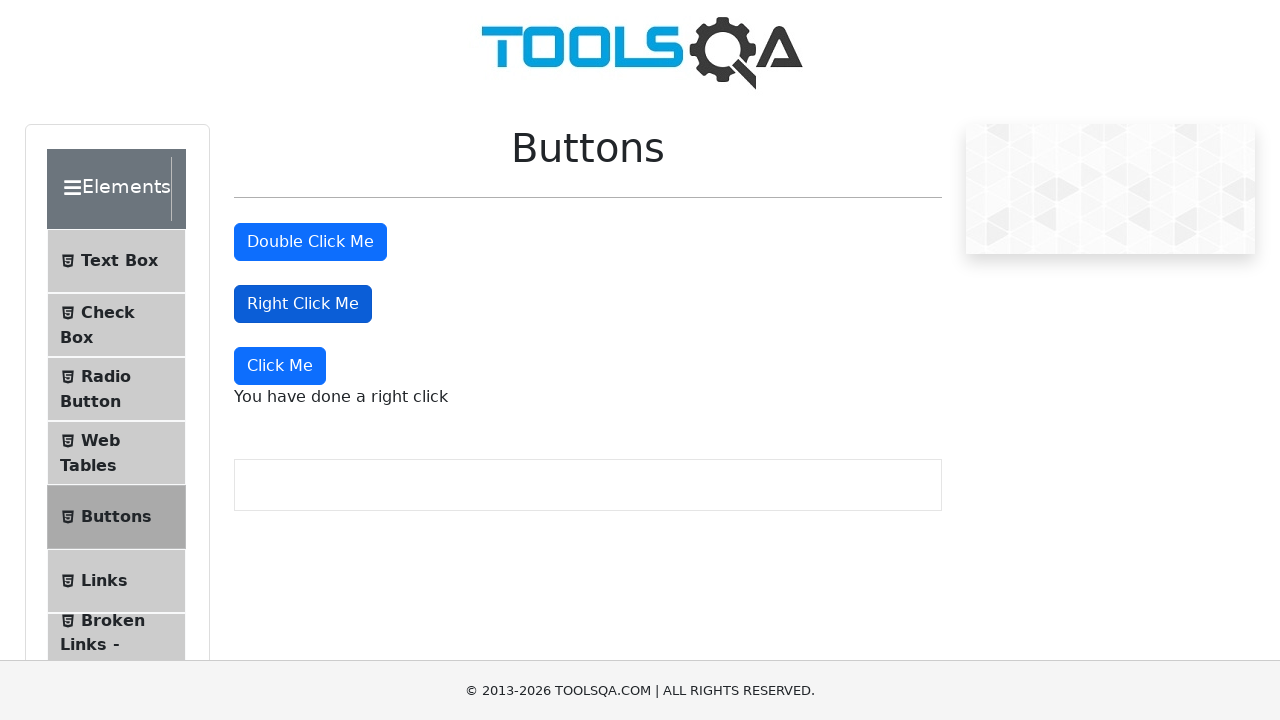